Navigates to a practice automation page and verifies that footer links are accessible by checking their HTTP status codes

Starting URL: https://rahulshettyacademy.com/AutomationPractice/

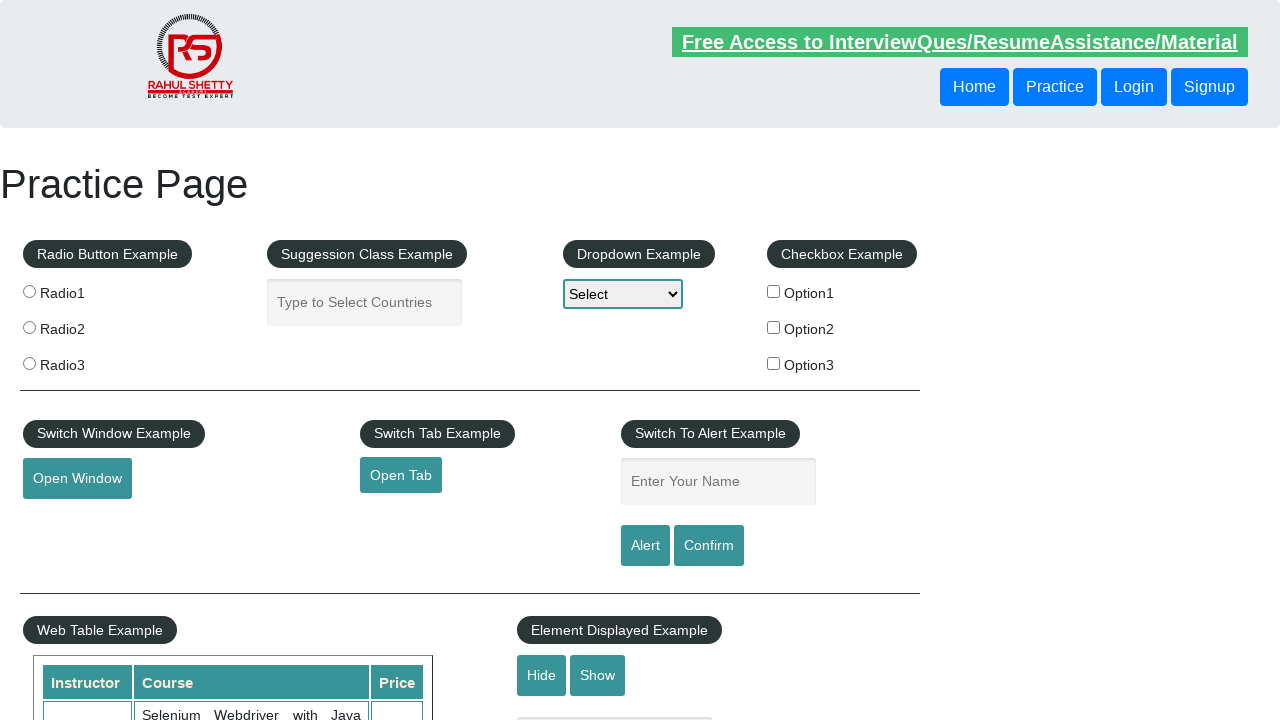

Navigated to practice automation page
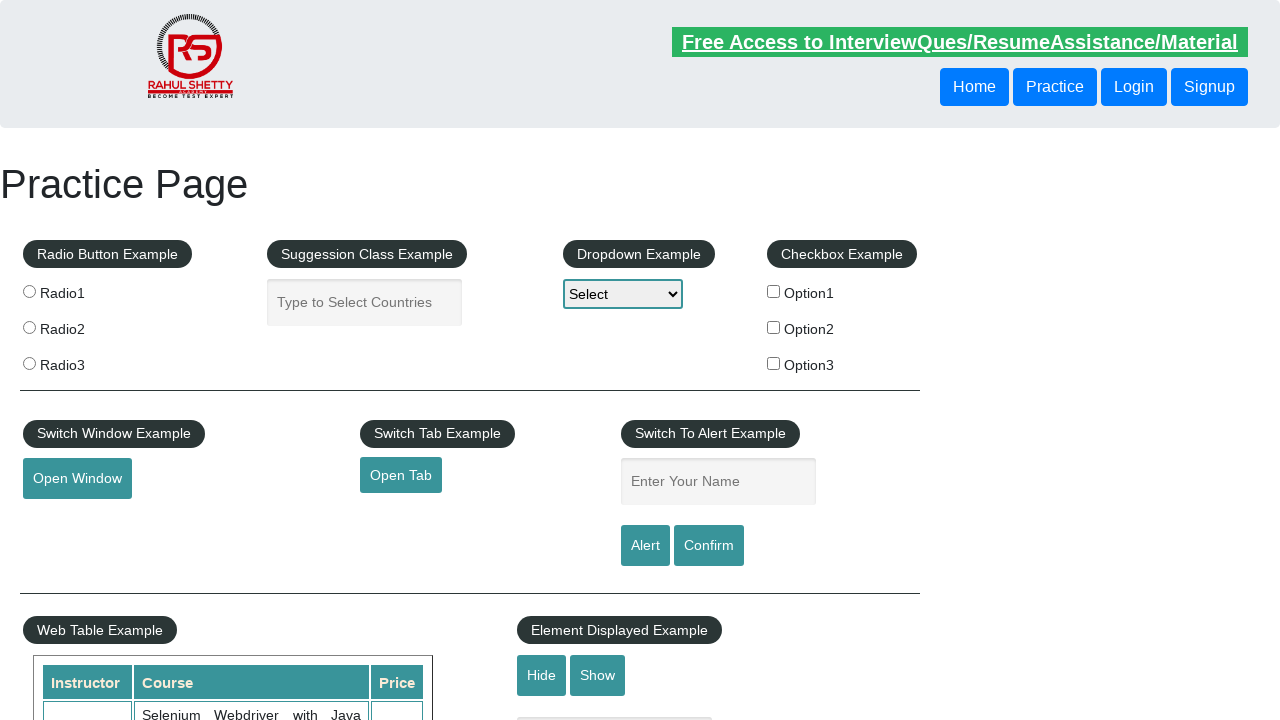

Footer links selector became available
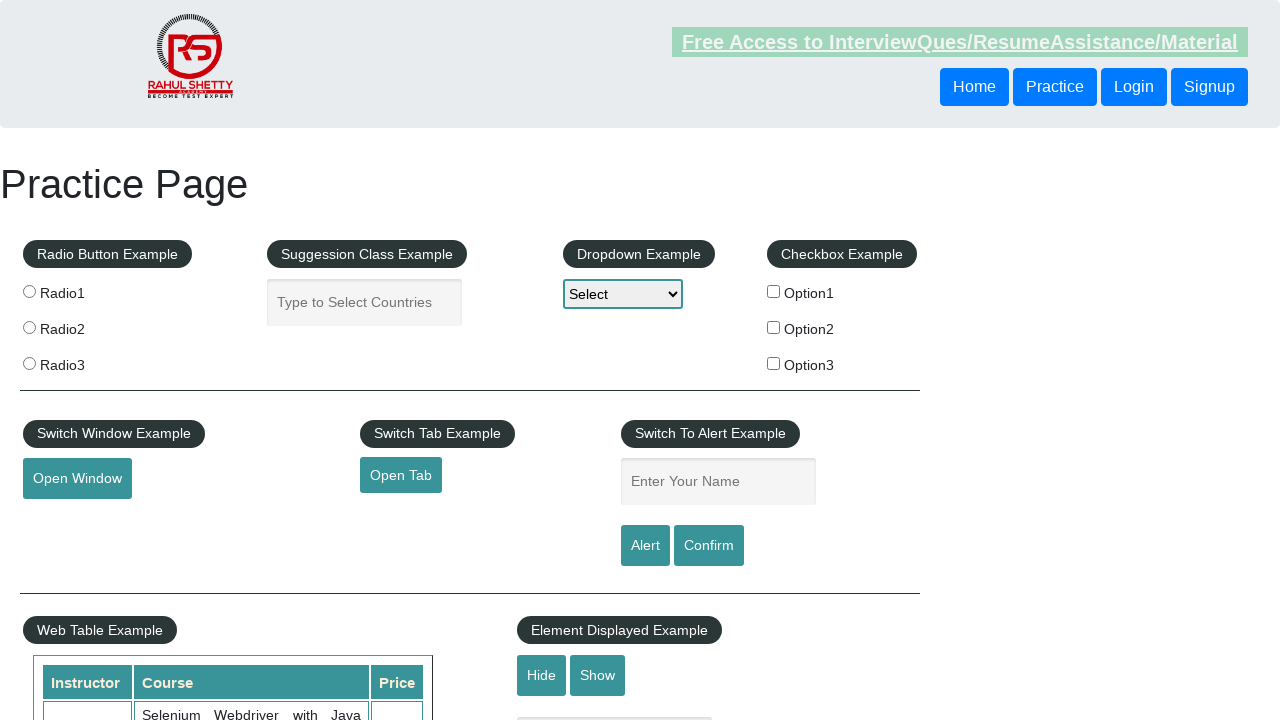

Retrieved 20 footer links from the page
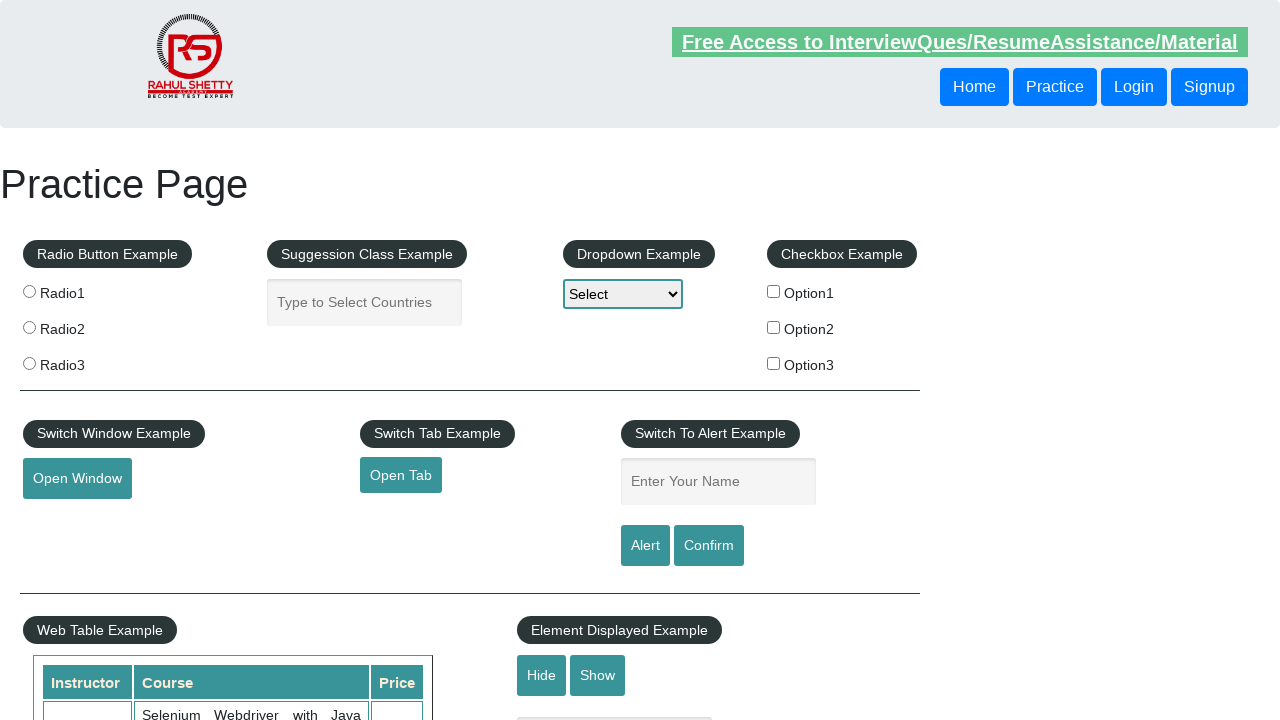

Verified that footer links are present on the page
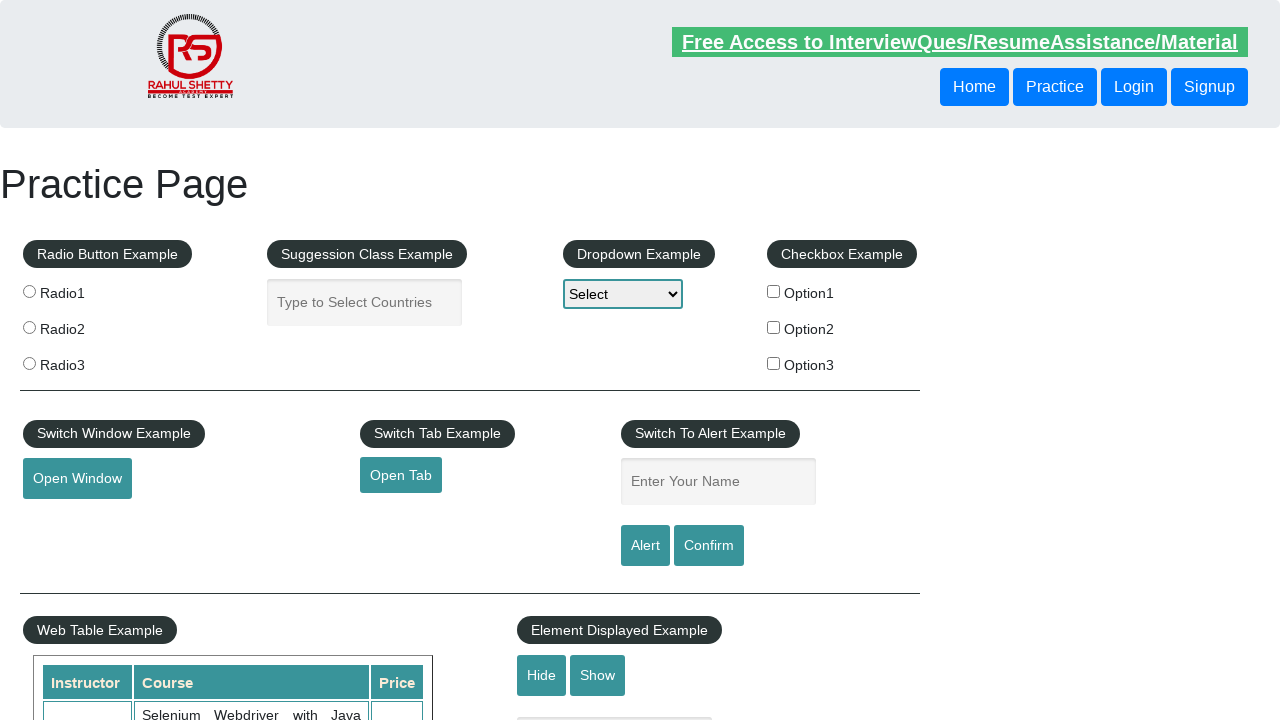

Located SoapUI footer link element
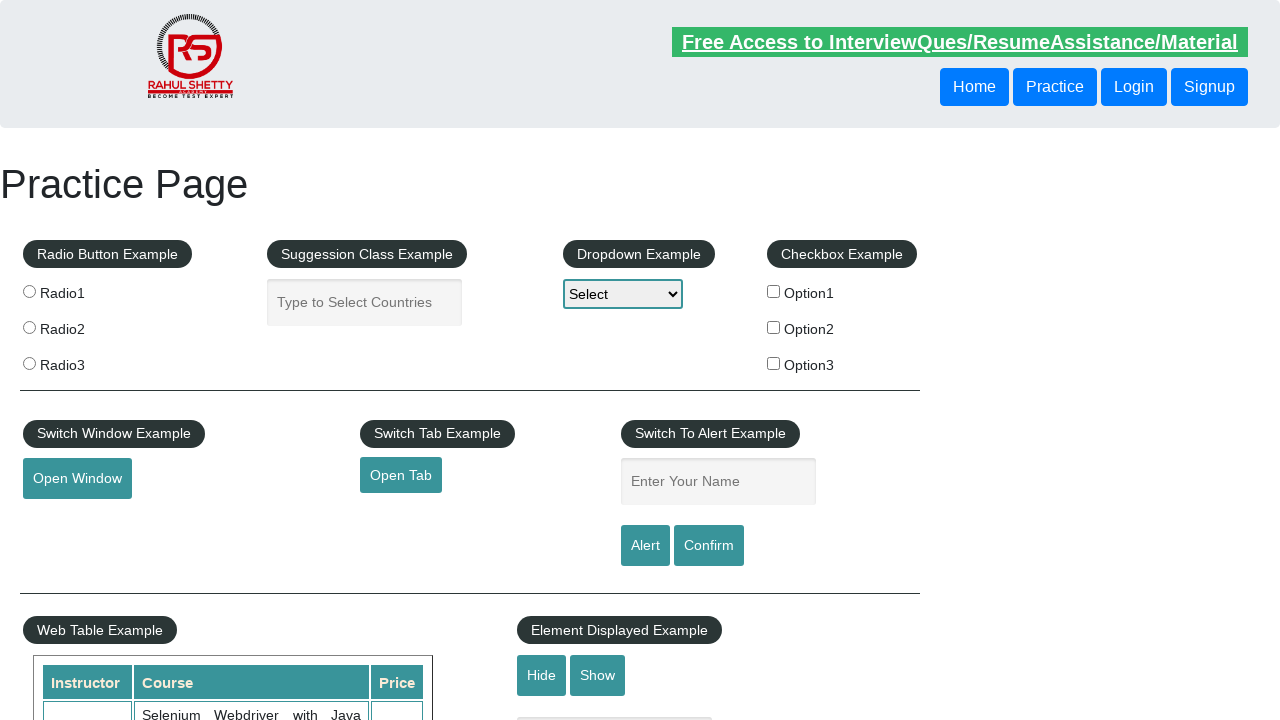

Verified that SoapUI link is present in footer
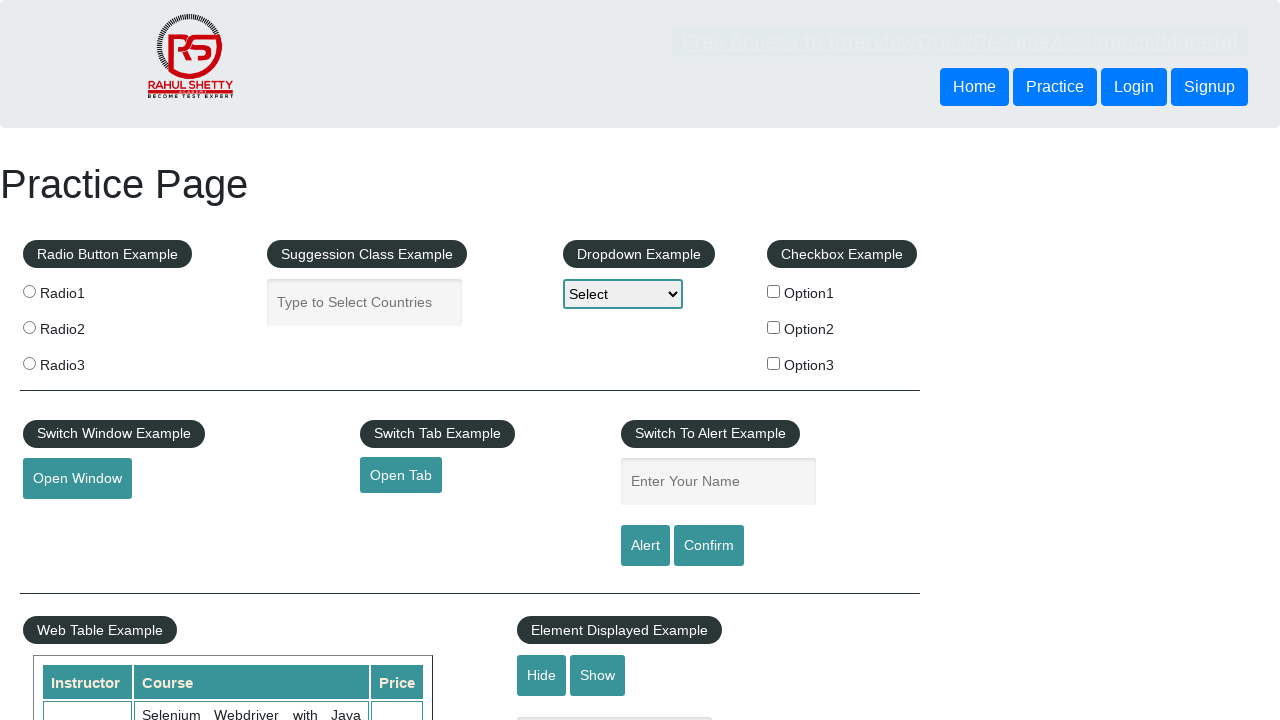

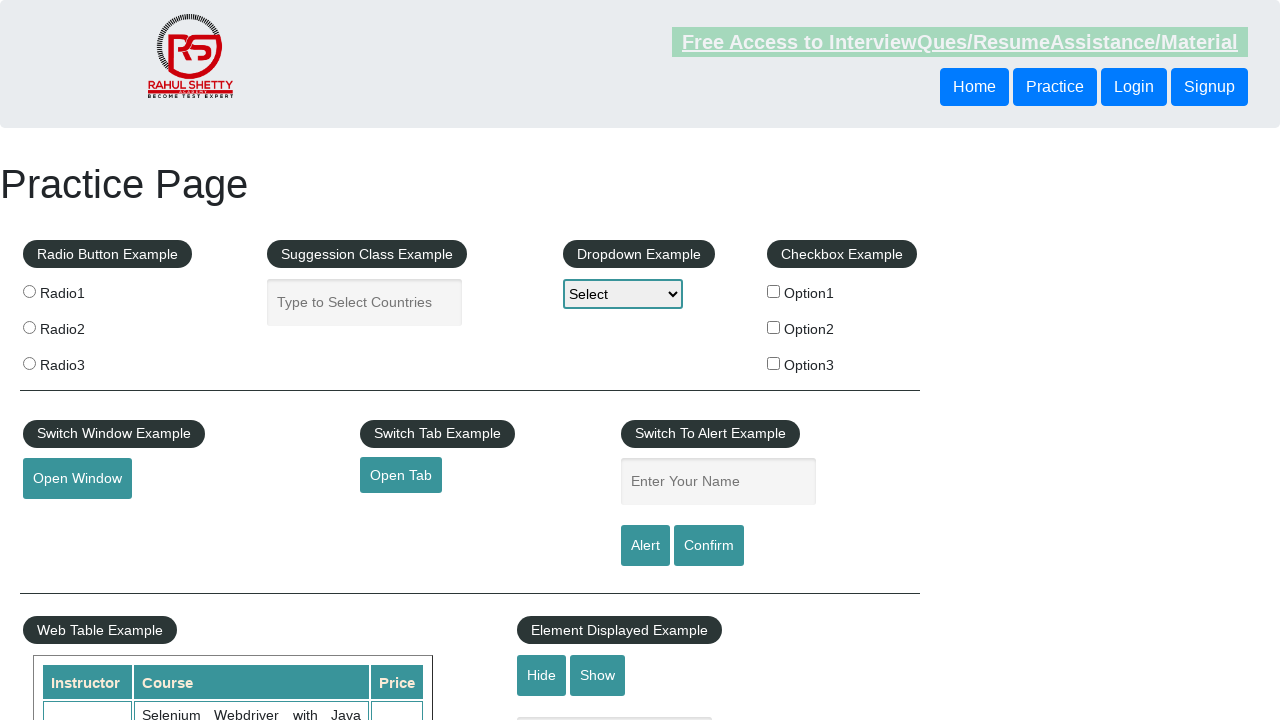